Tests form submission by clicking a mathematically calculated link text and filling multiple input fields with personal information

Starting URL: http://suninjuly.github.io/find_link_text

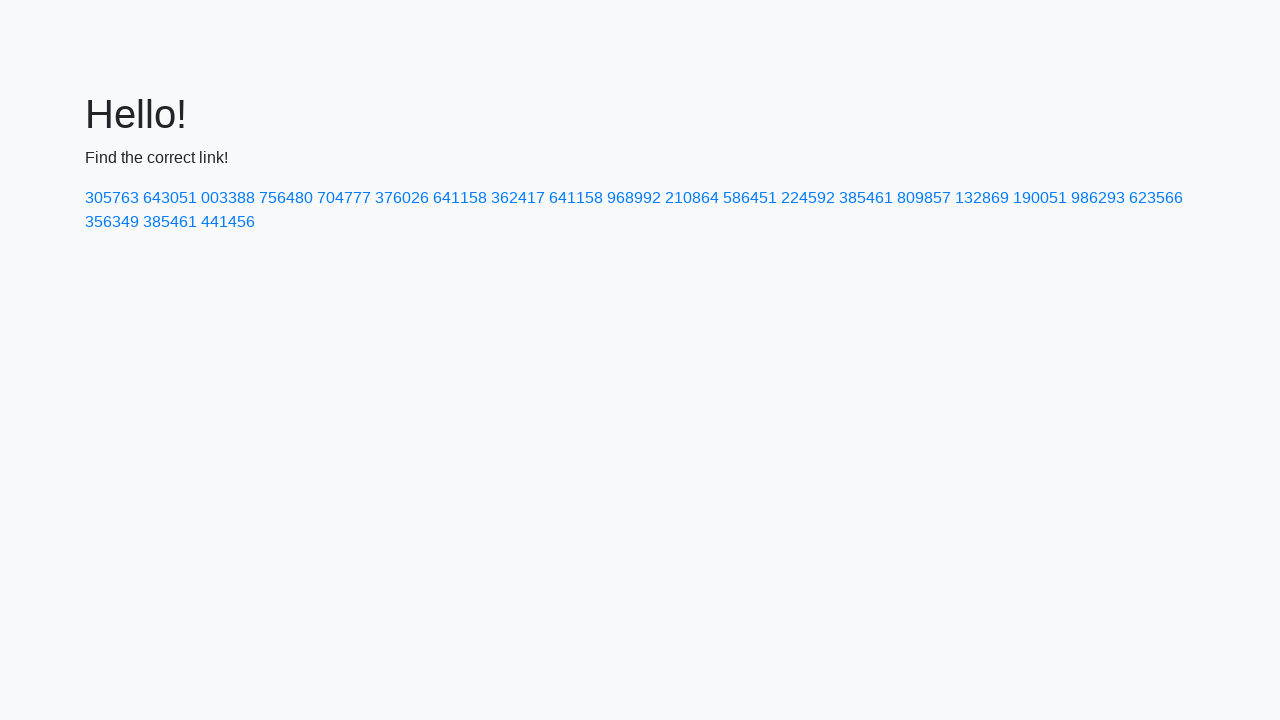

Clicked link with mathematically calculated text '224592' at (808, 198) on text=224592
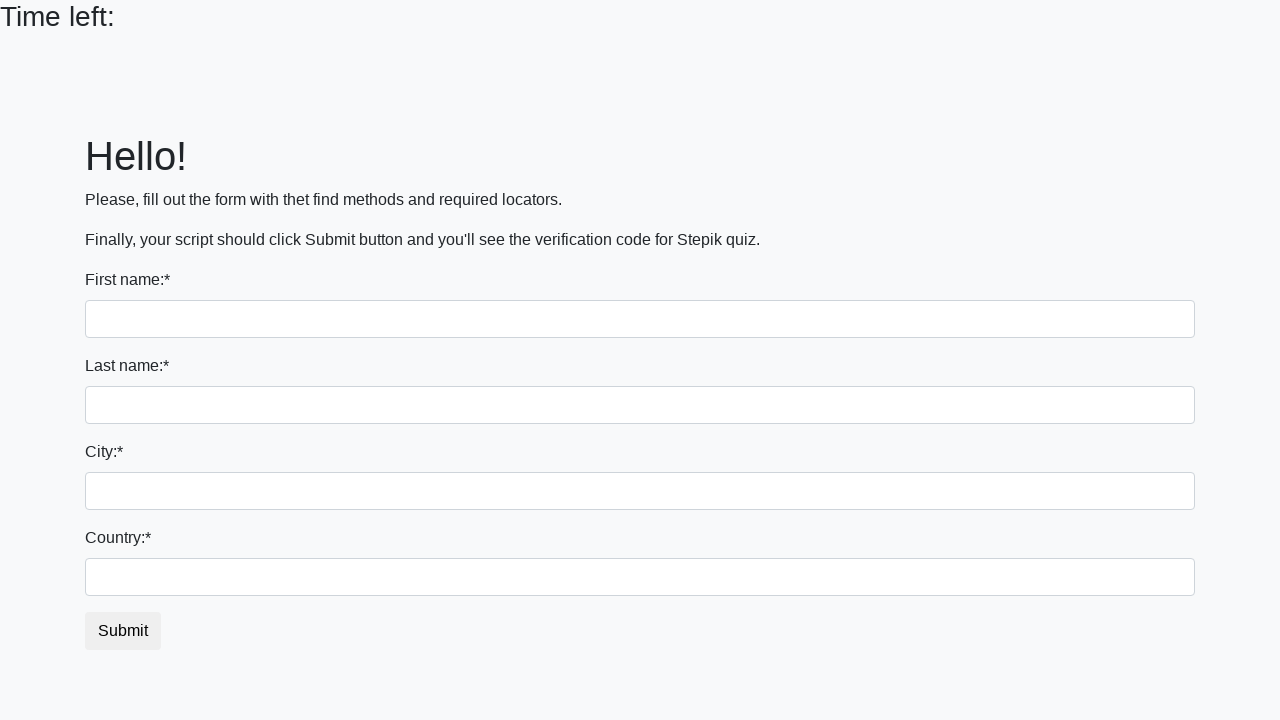

Filled first name field with 'Ivan' on input:first-of-type
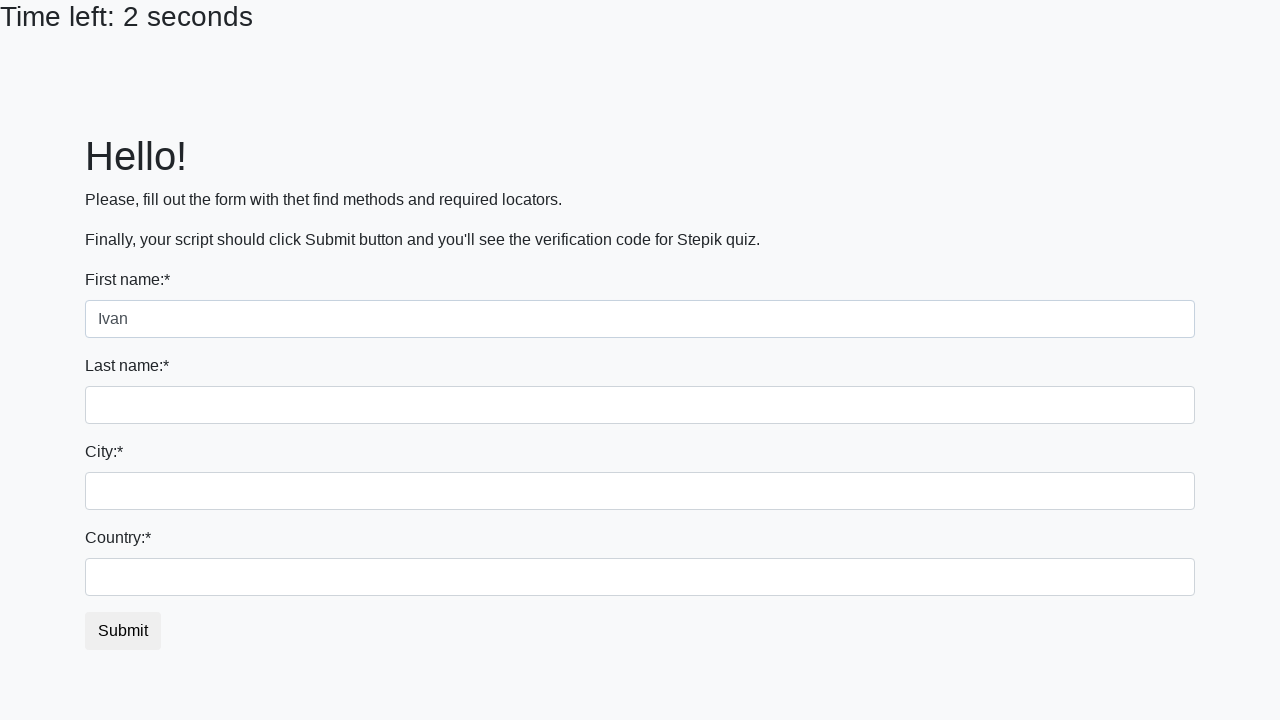

Filled last name field with 'Petrov' on input[name='last_name']
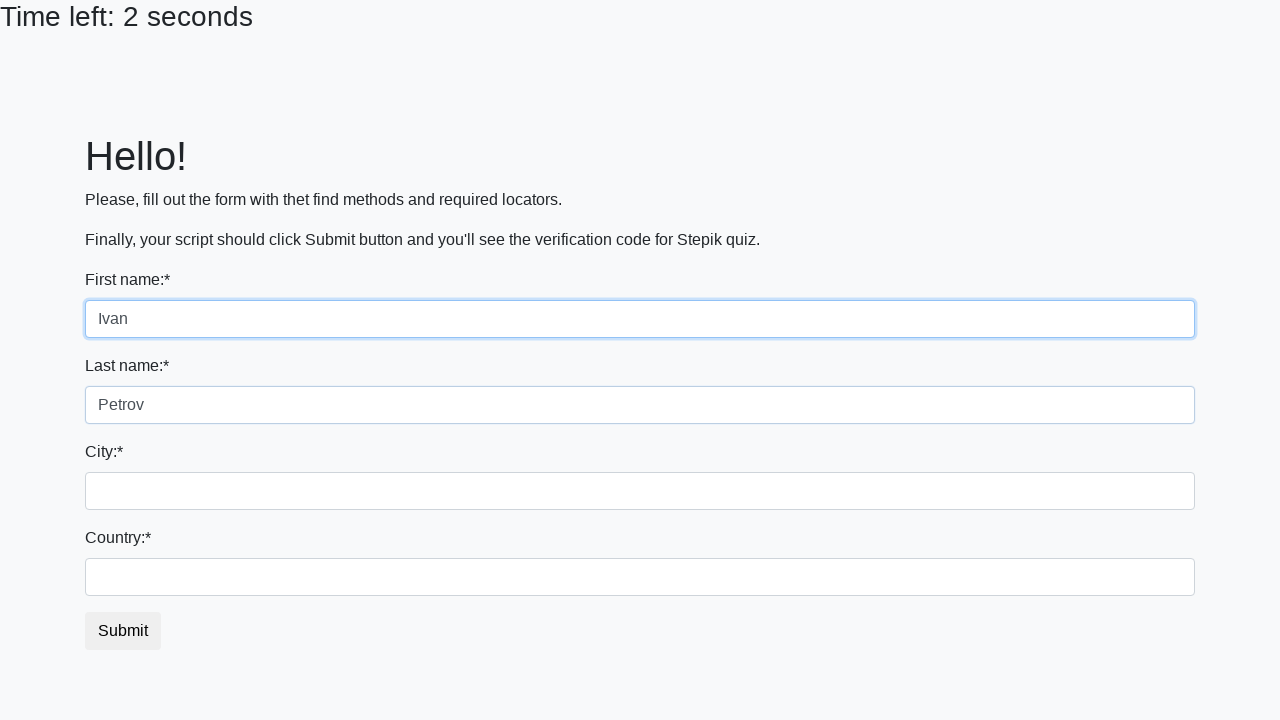

Filled city field with 'Smolensk' on .city
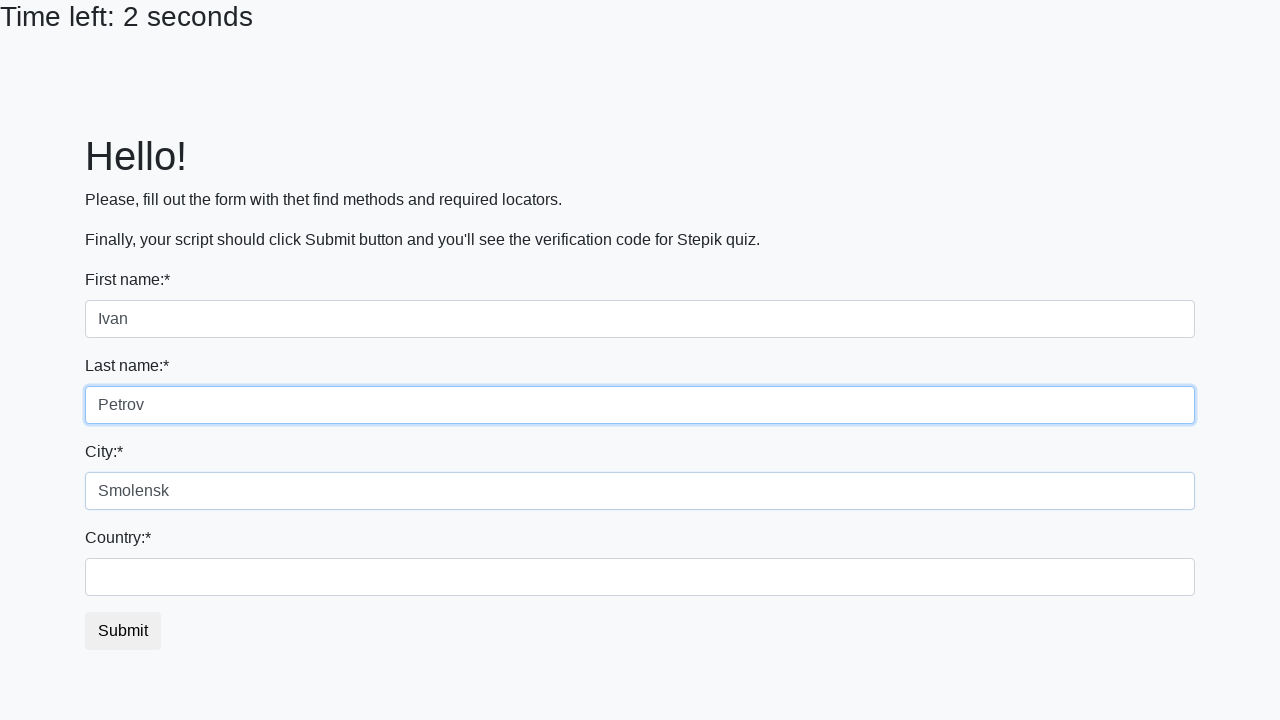

Filled country field with 'Russia' on #country
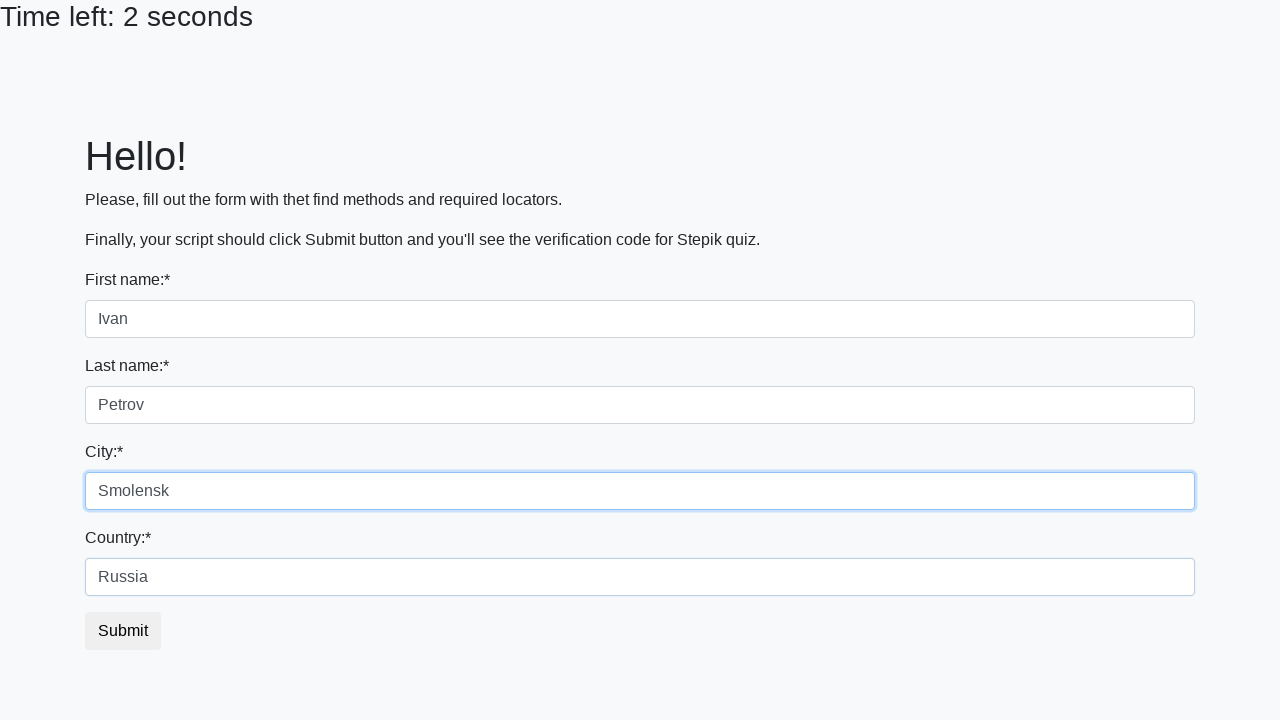

Clicked submit button to submit the form at (123, 631) on .btn
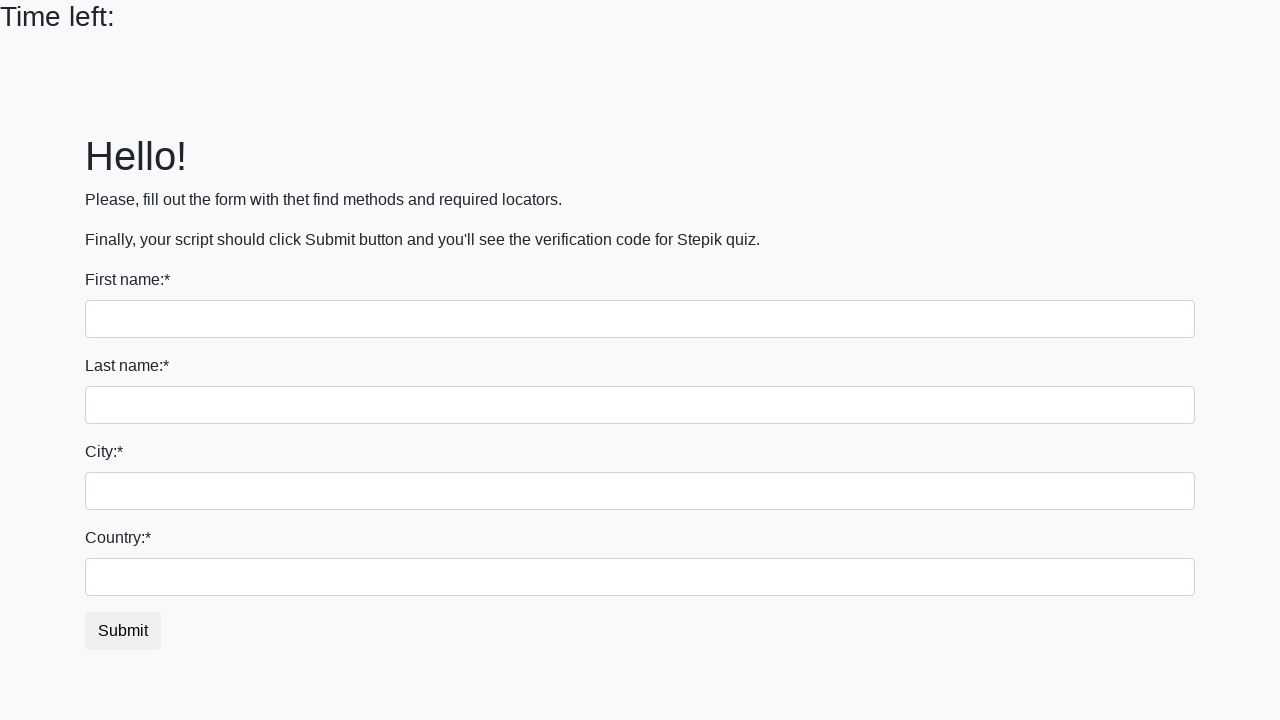

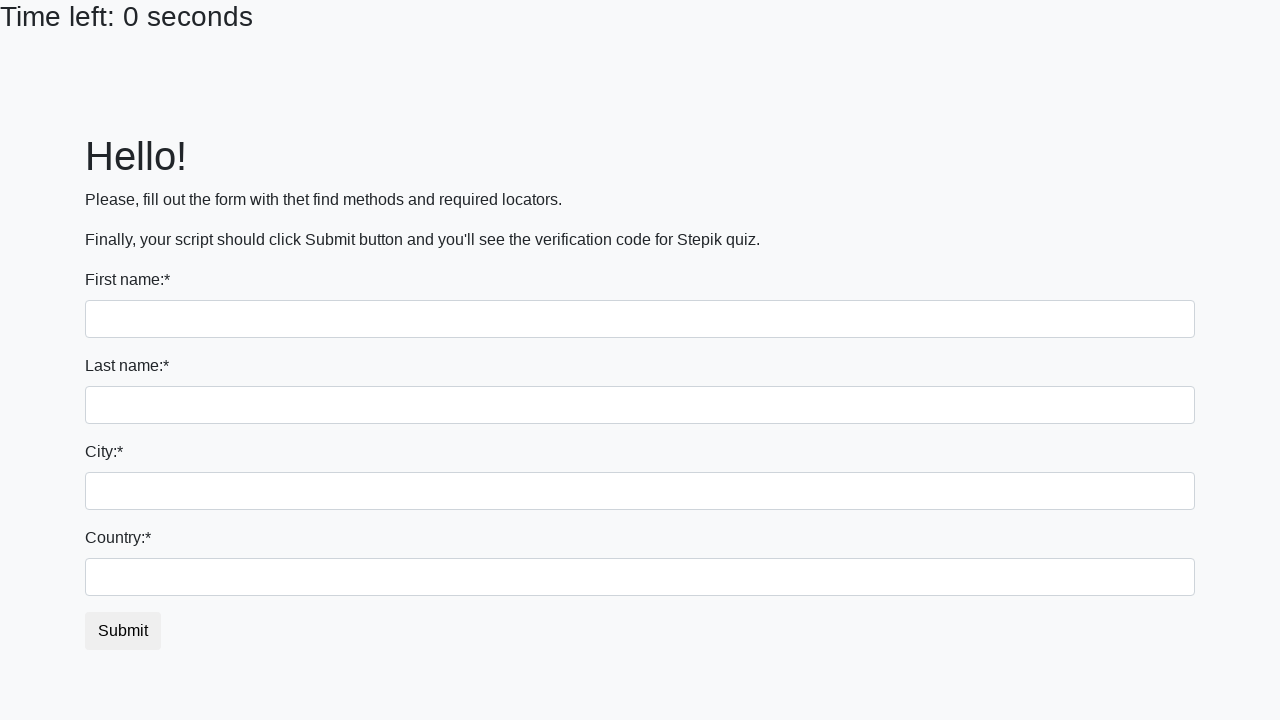